Tests dropdown selection functionality by selecting an option from a dropdown menu

Starting URL: https://www.leafground.com/select.xhtml

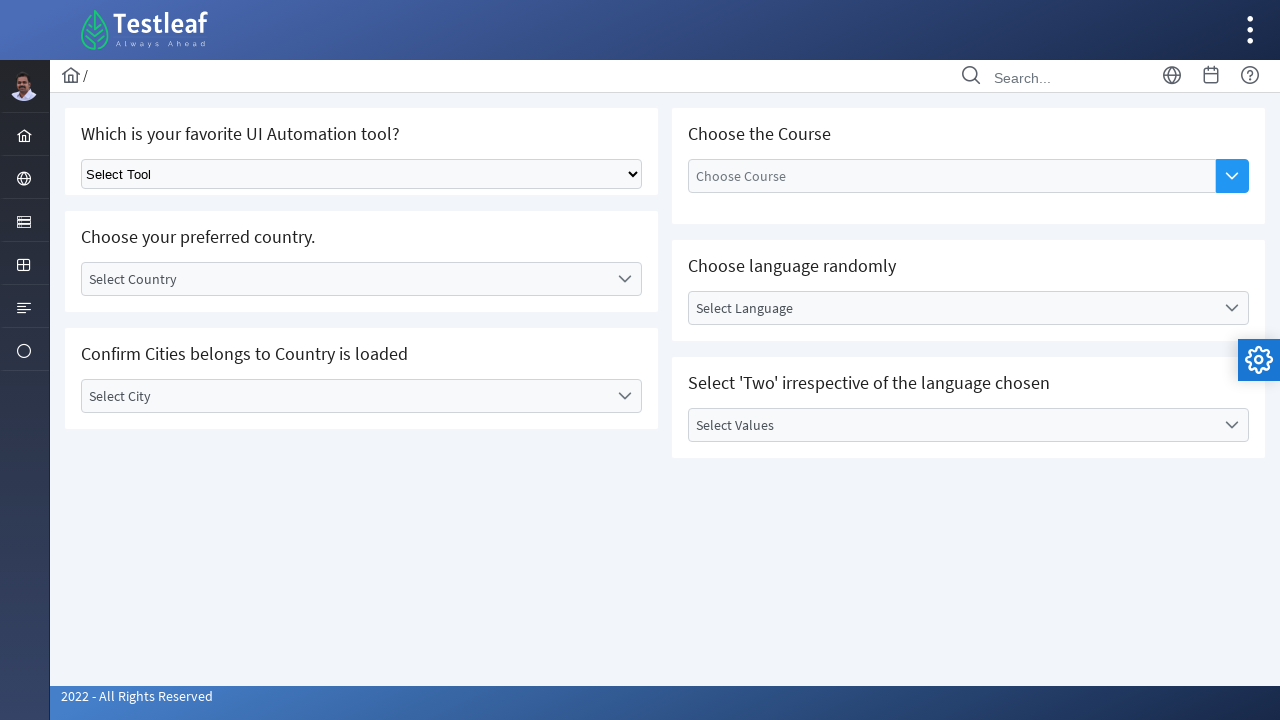

Navigated to dropdown test page
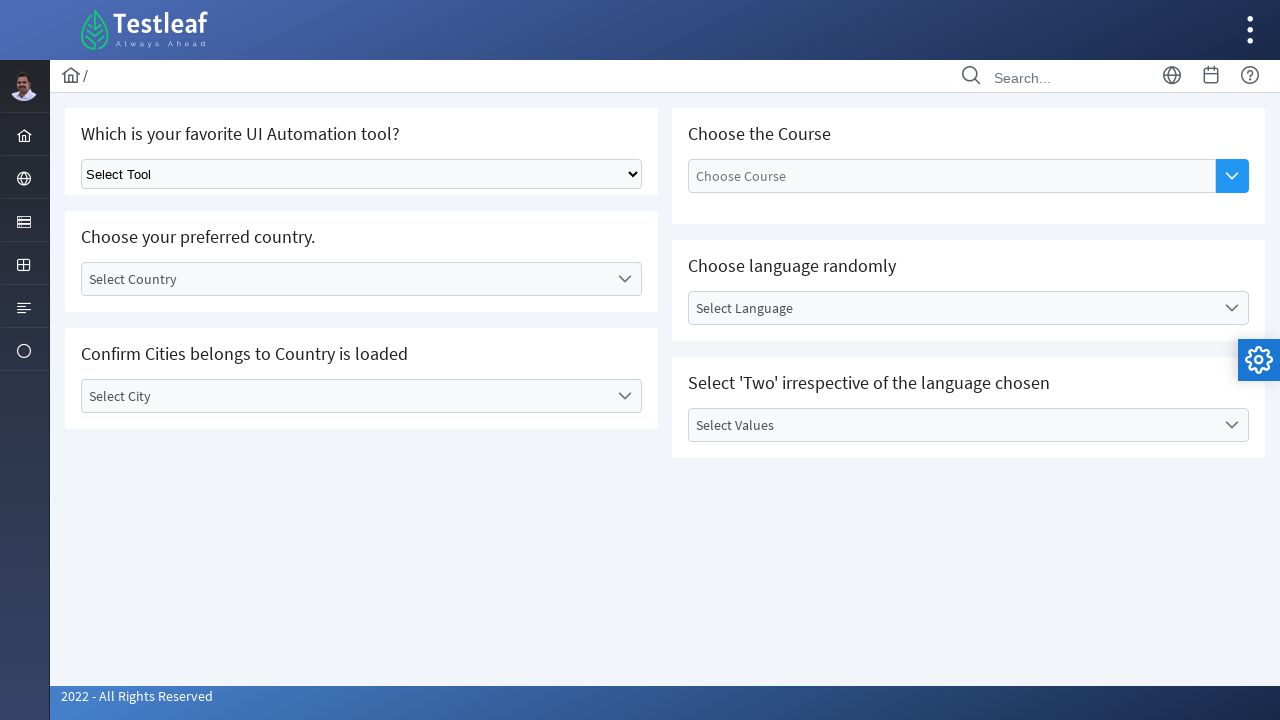

Selected 'Playwright' from dropdown menu on .ui-selectonemenu
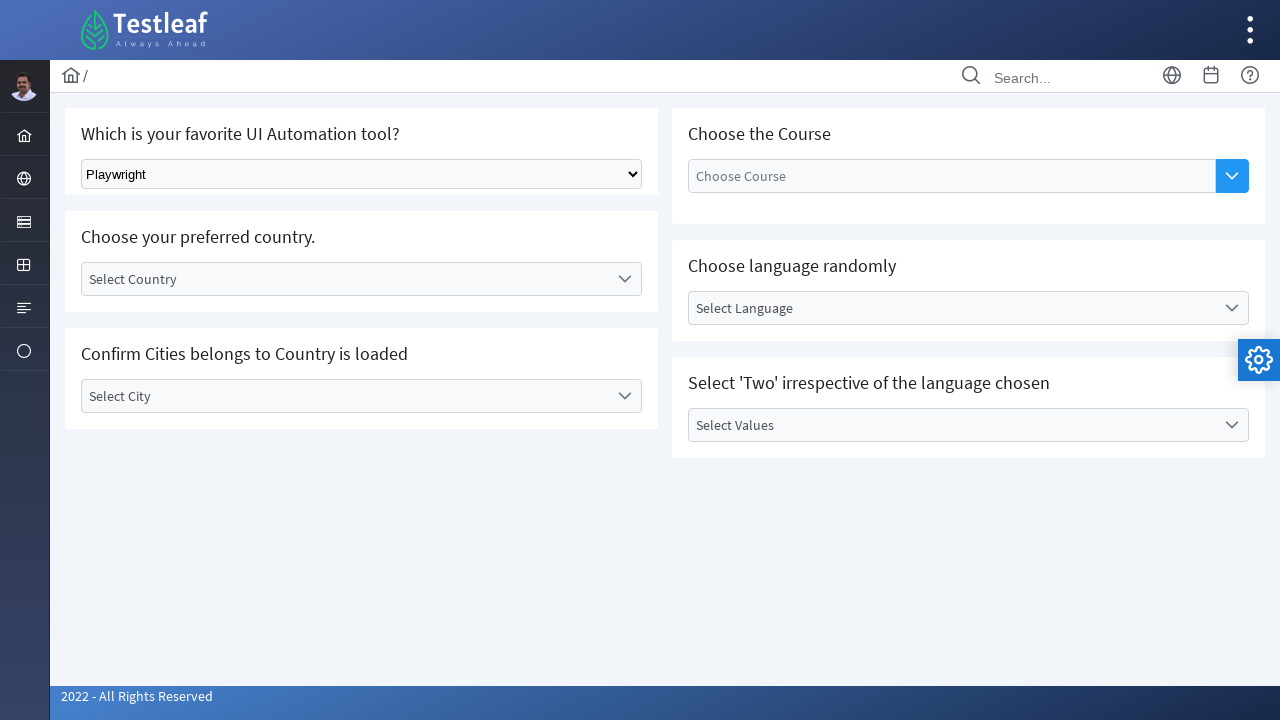

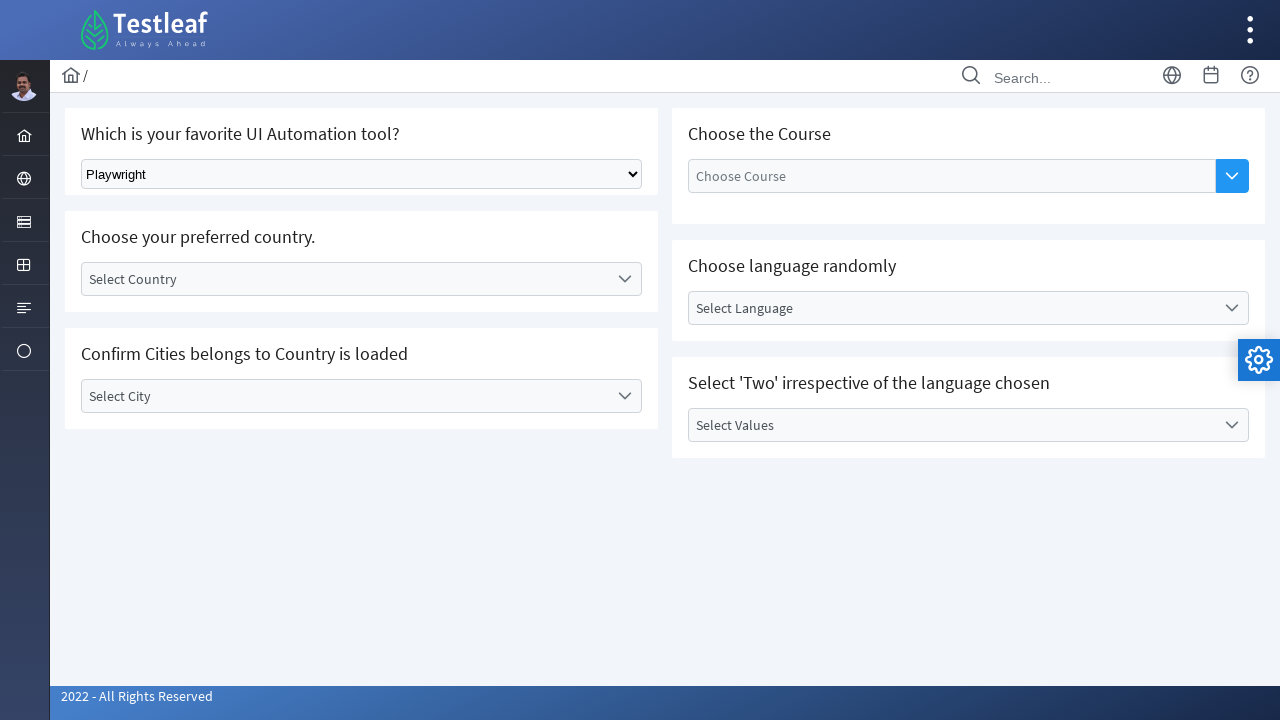